Solves a math captcha by extracting a value from an element attribute, calculating the result, and submitting the form with checkbox selections

Starting URL: https://suninjuly.github.io/get_attribute.html

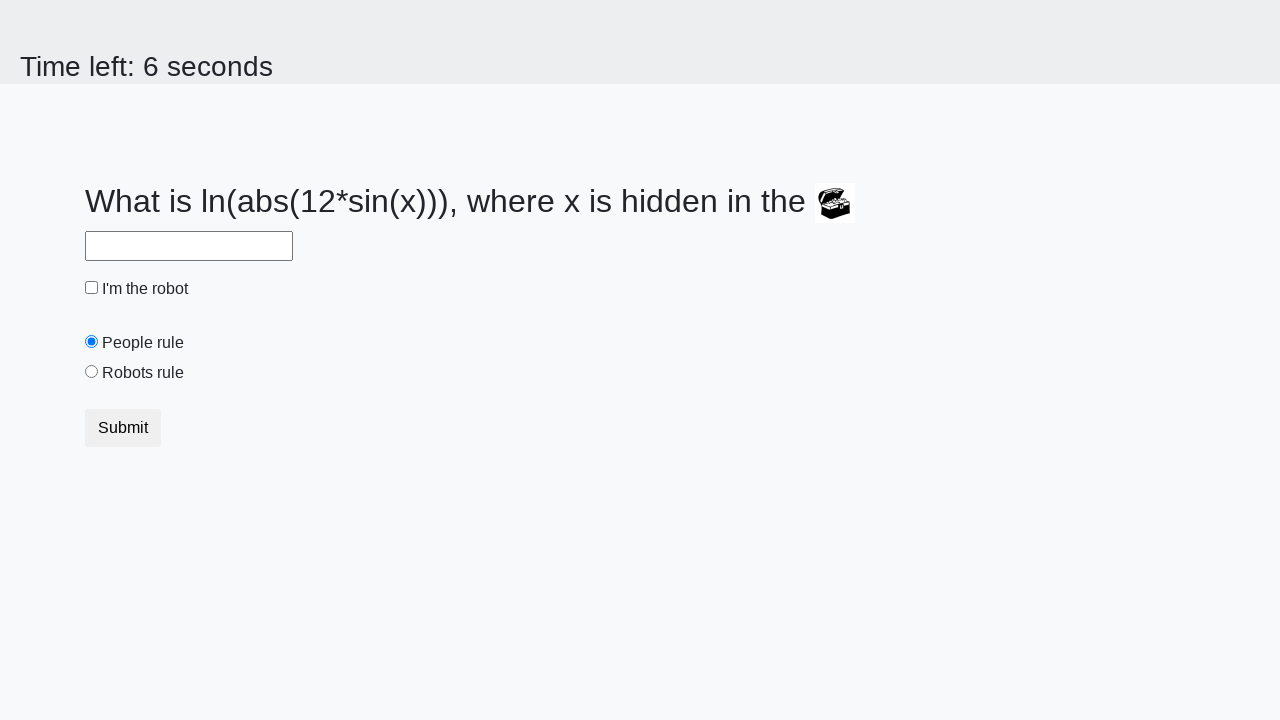

Retrieved 'valuex' attribute from treasure element
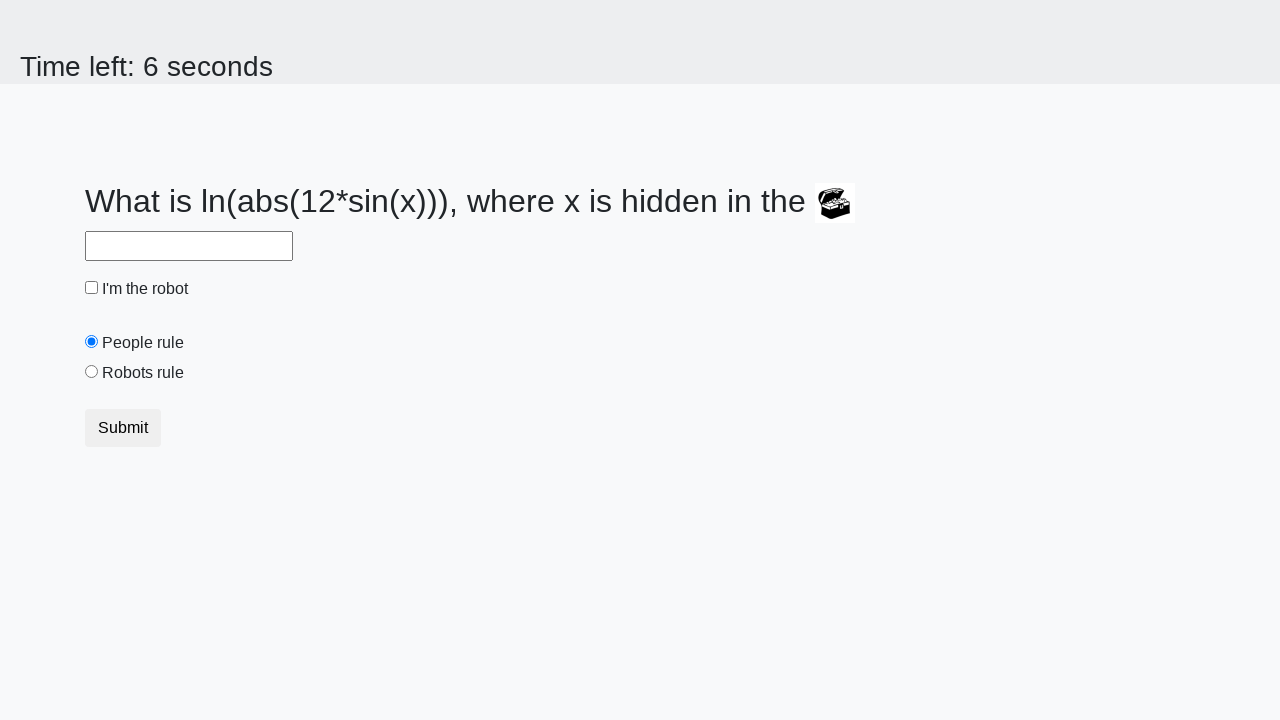

Filled answer field with calculated result: 2.4288280230302446 on #answer
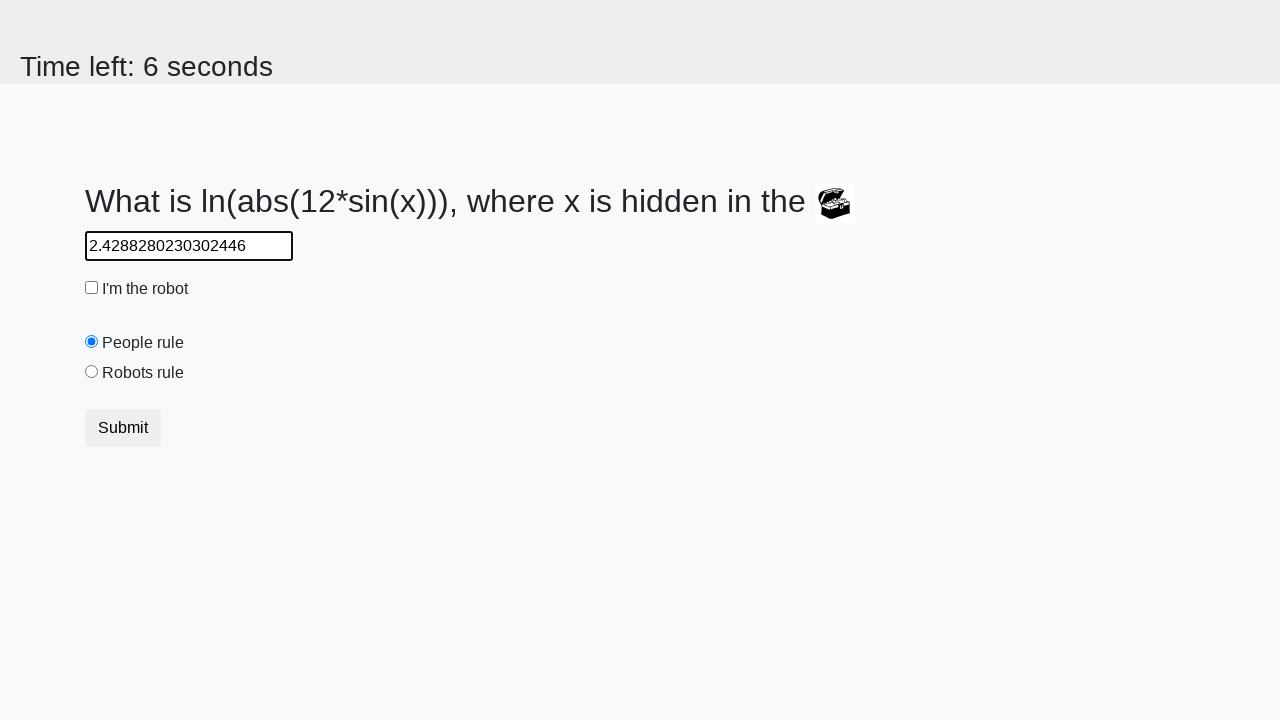

Clicked robot checkbox at (92, 288) on #robotCheckbox
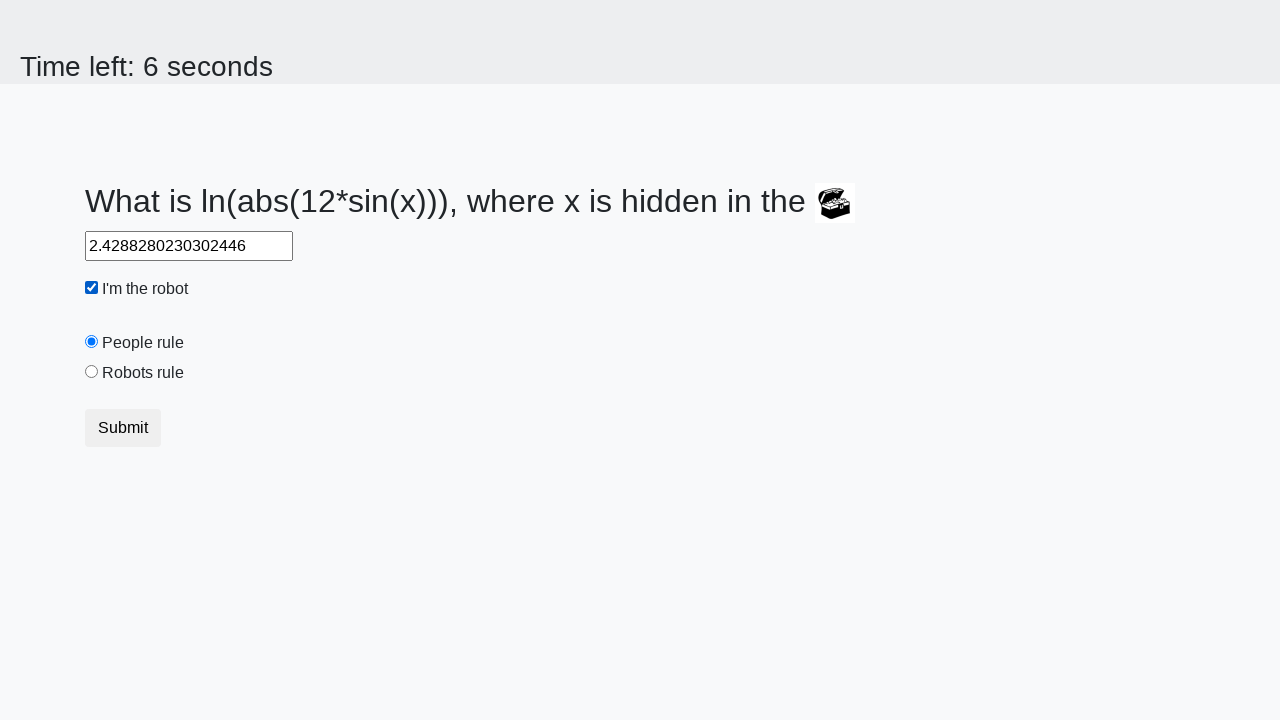

Clicked 'robots rule' radio button at (92, 372) on #robotsRule
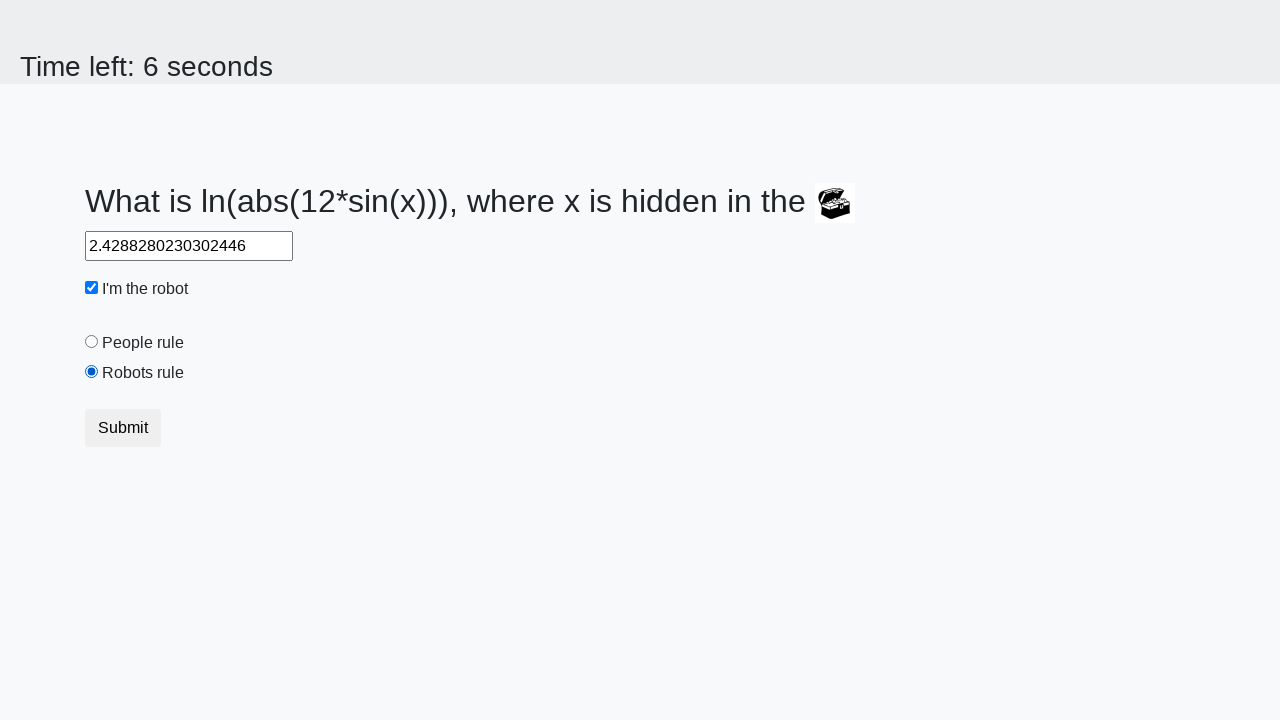

Clicked submit button to submit the form at (123, 428) on [type="submit"]
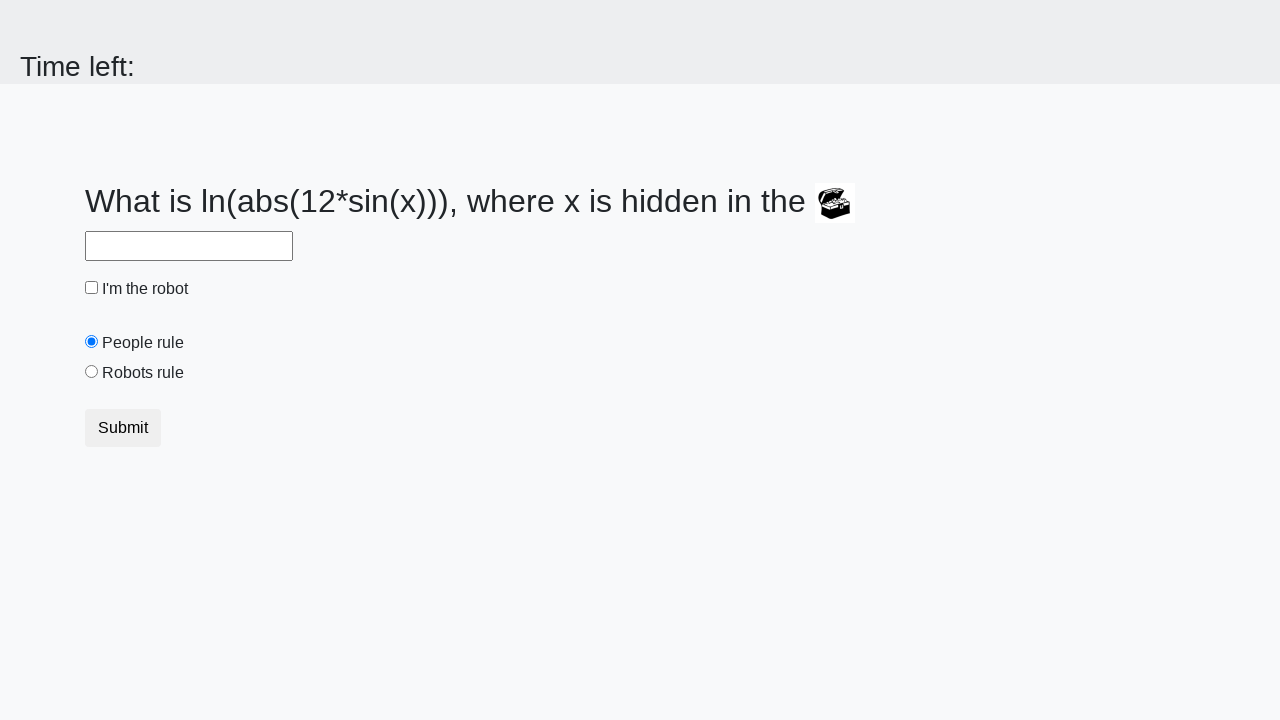

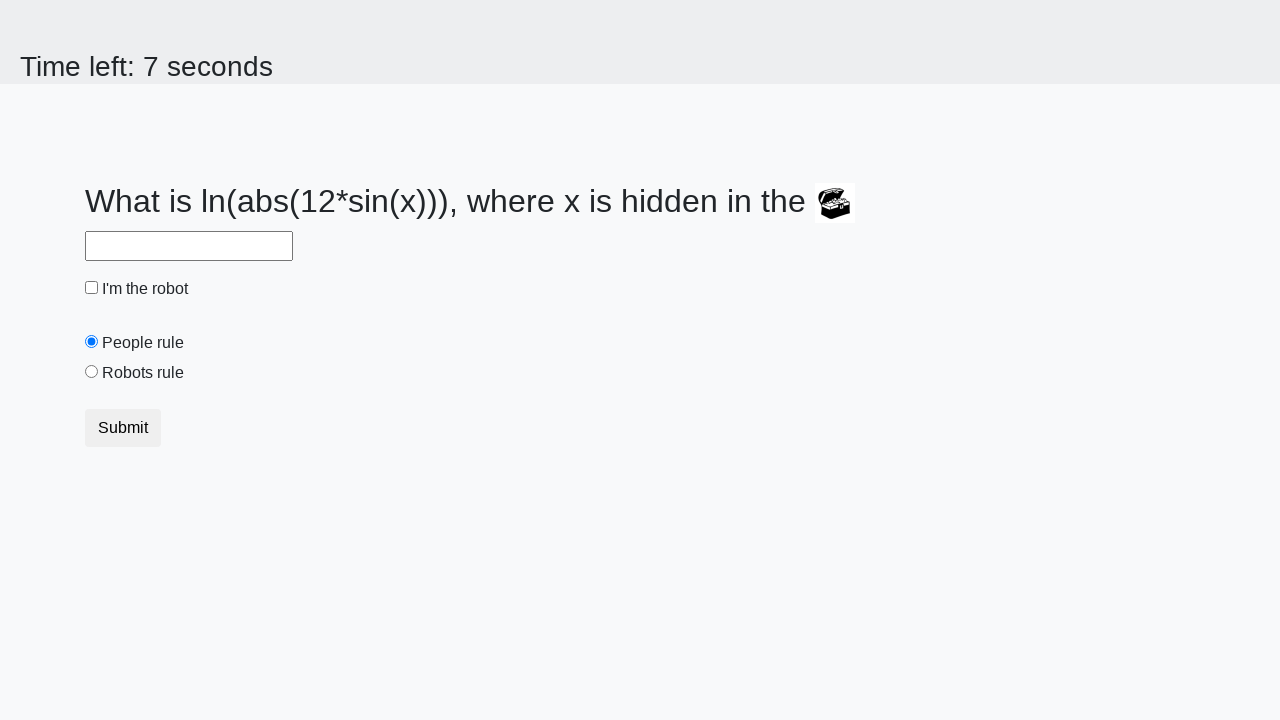